Tests that other controls are hidden when editing a todo item

Starting URL: https://demo.playwright.dev/todomvc

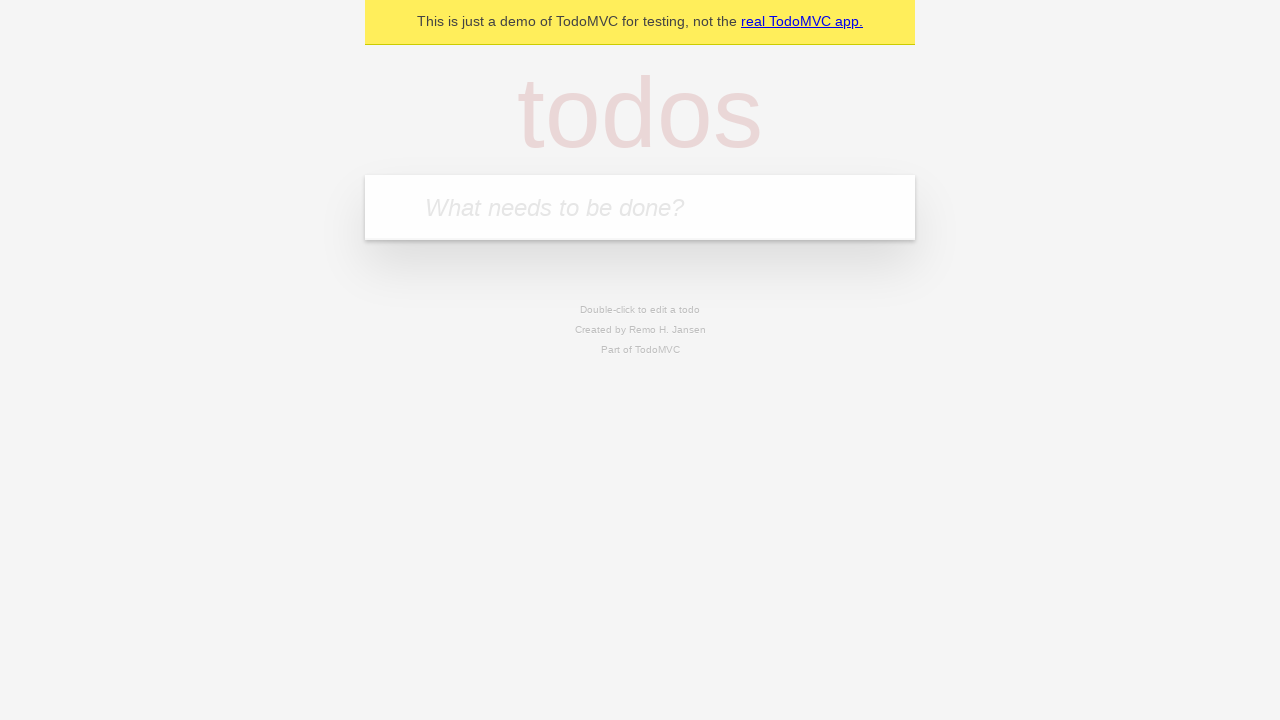

Filled input field with 'buy some cheese' on internal:attr=[placeholder="What needs to be done?"i]
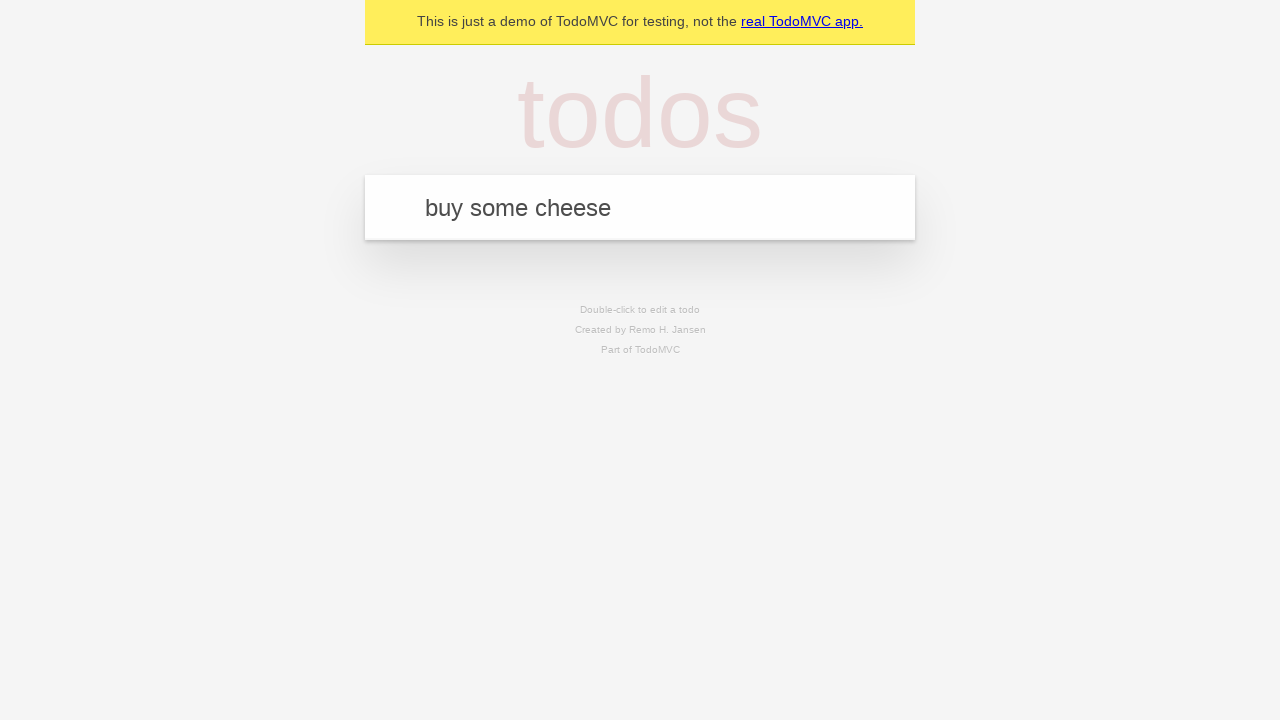

Pressed Enter to add first todo on internal:attr=[placeholder="What needs to be done?"i]
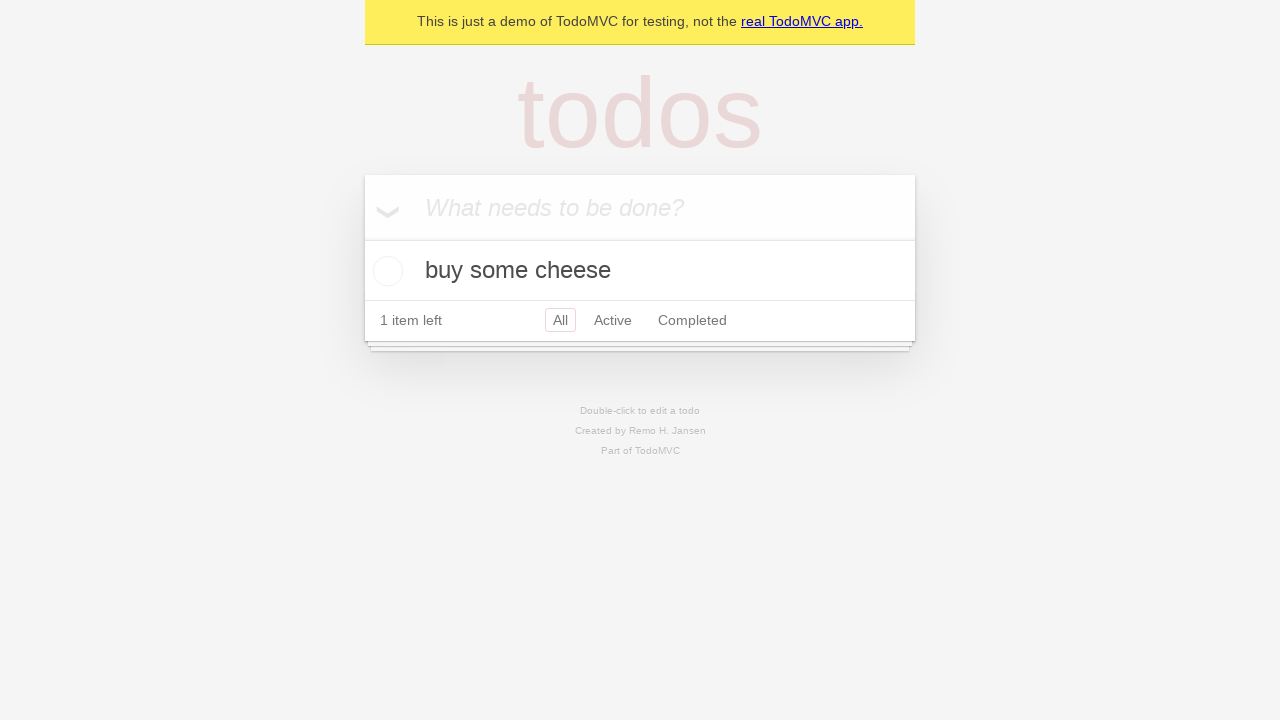

Filled input field with 'feed the cat' on internal:attr=[placeholder="What needs to be done?"i]
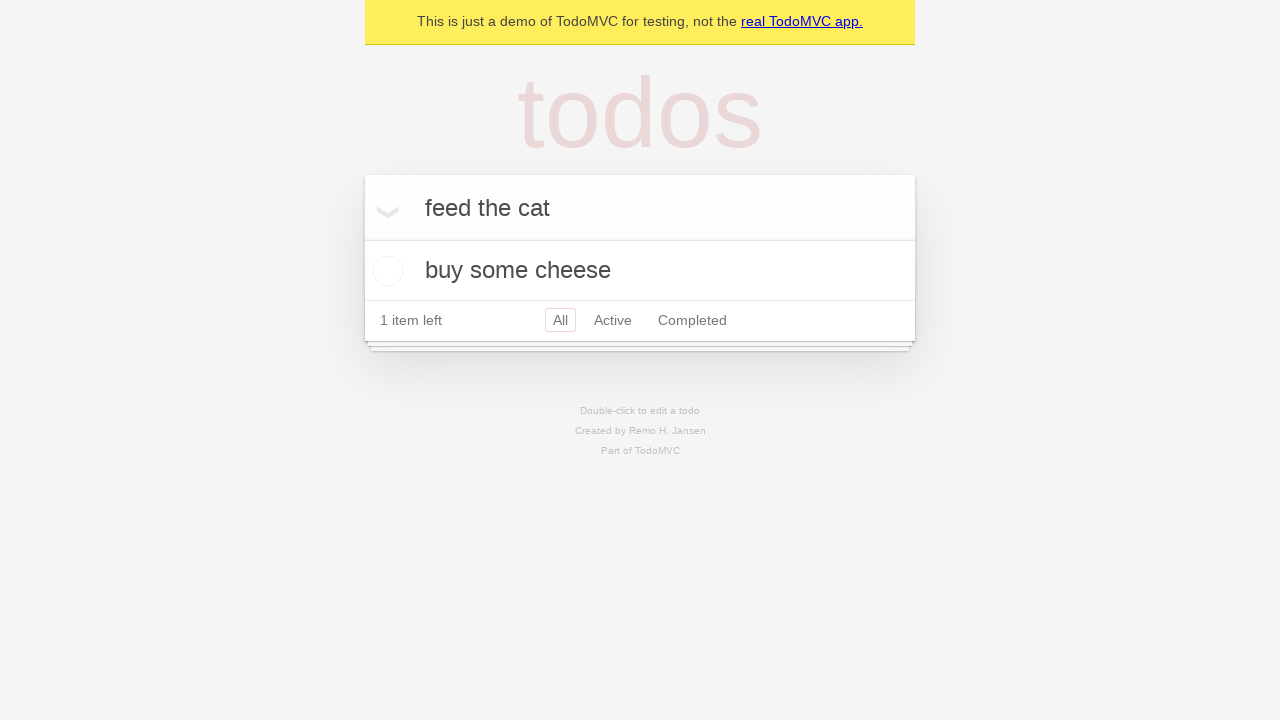

Pressed Enter to add second todo on internal:attr=[placeholder="What needs to be done?"i]
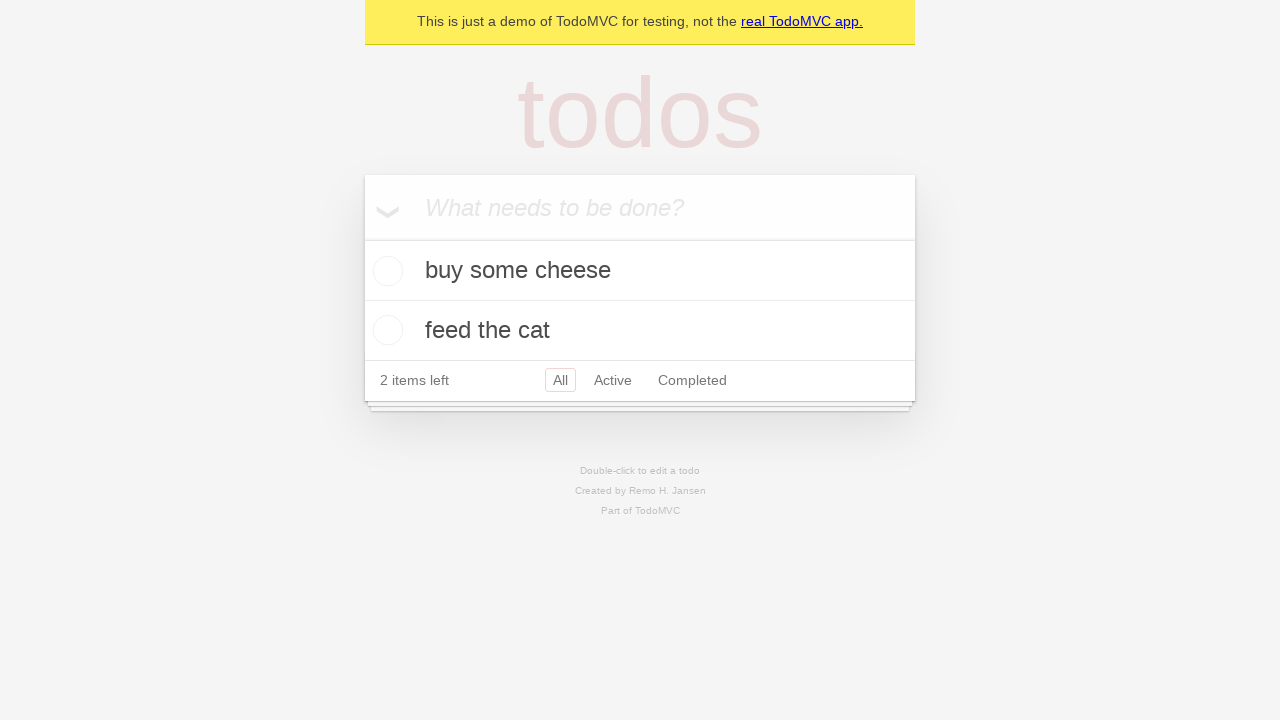

Filled input field with 'book a doctors appointment' on internal:attr=[placeholder="What needs to be done?"i]
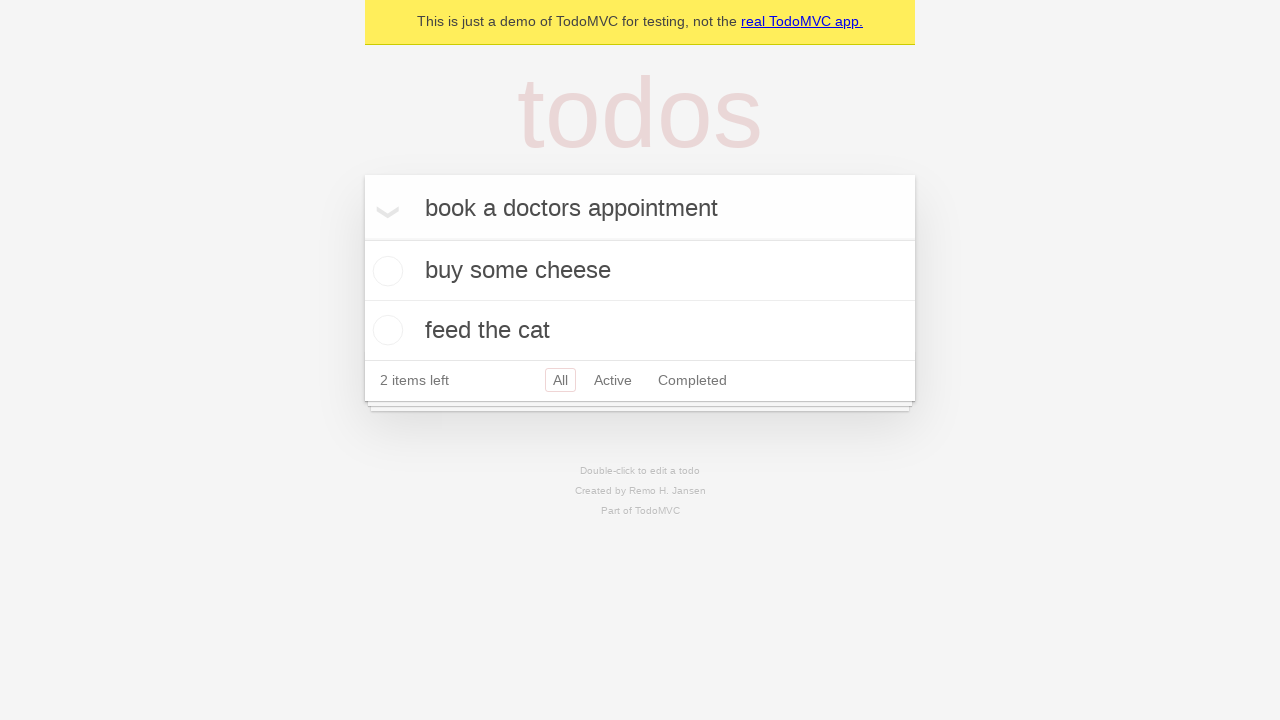

Pressed Enter to add third todo on internal:attr=[placeholder="What needs to be done?"i]
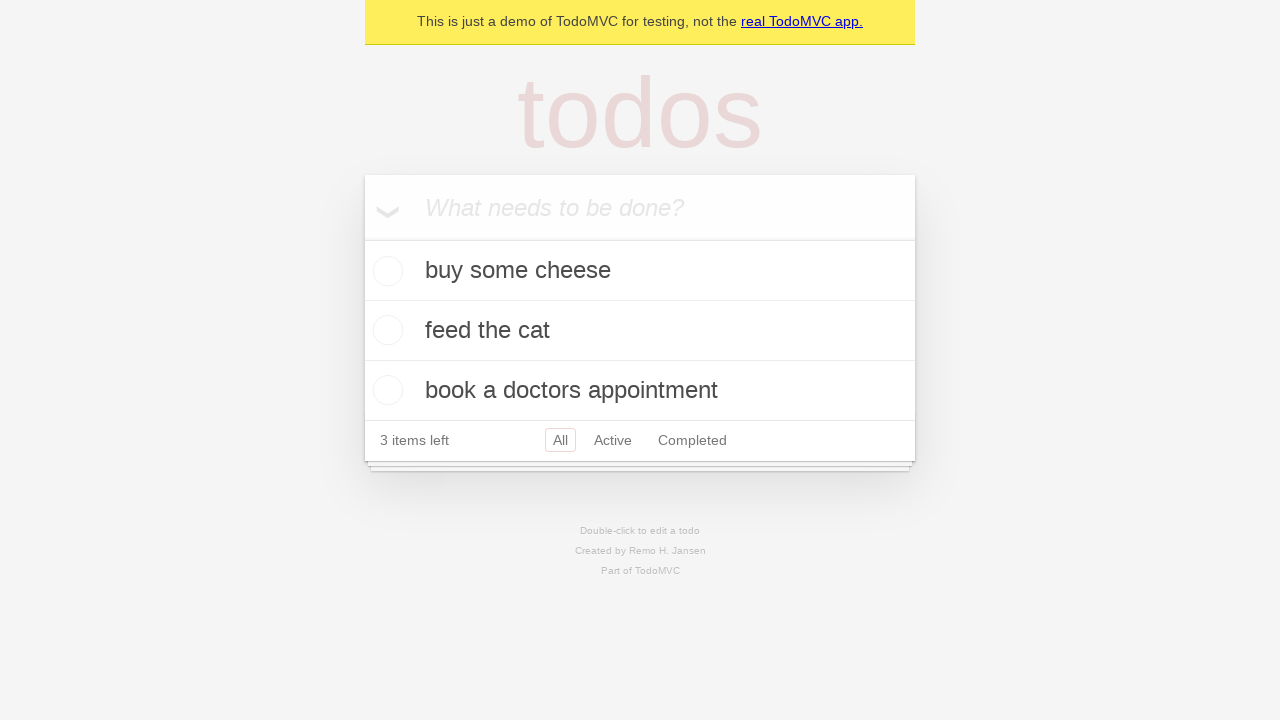

Waited for all three todos to load
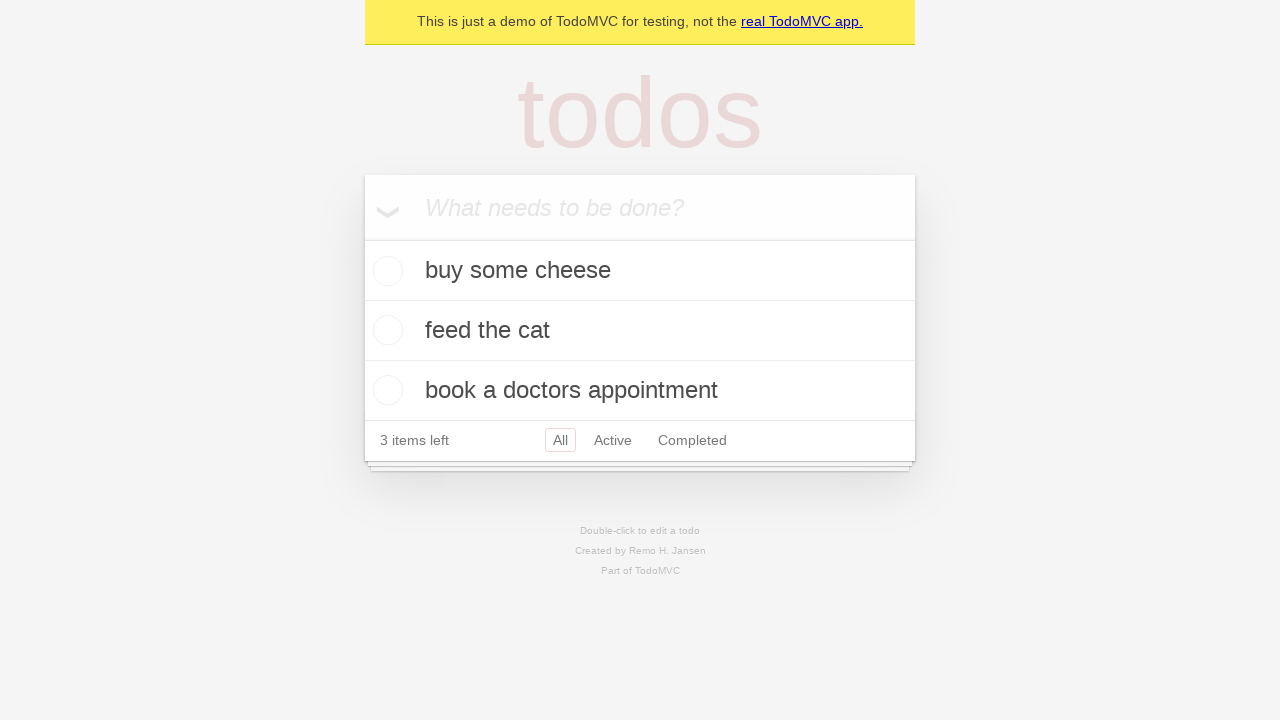

Double-clicked second todo item to enter edit mode at (640, 331) on internal:testid=[data-testid="todo-item"s] >> nth=1
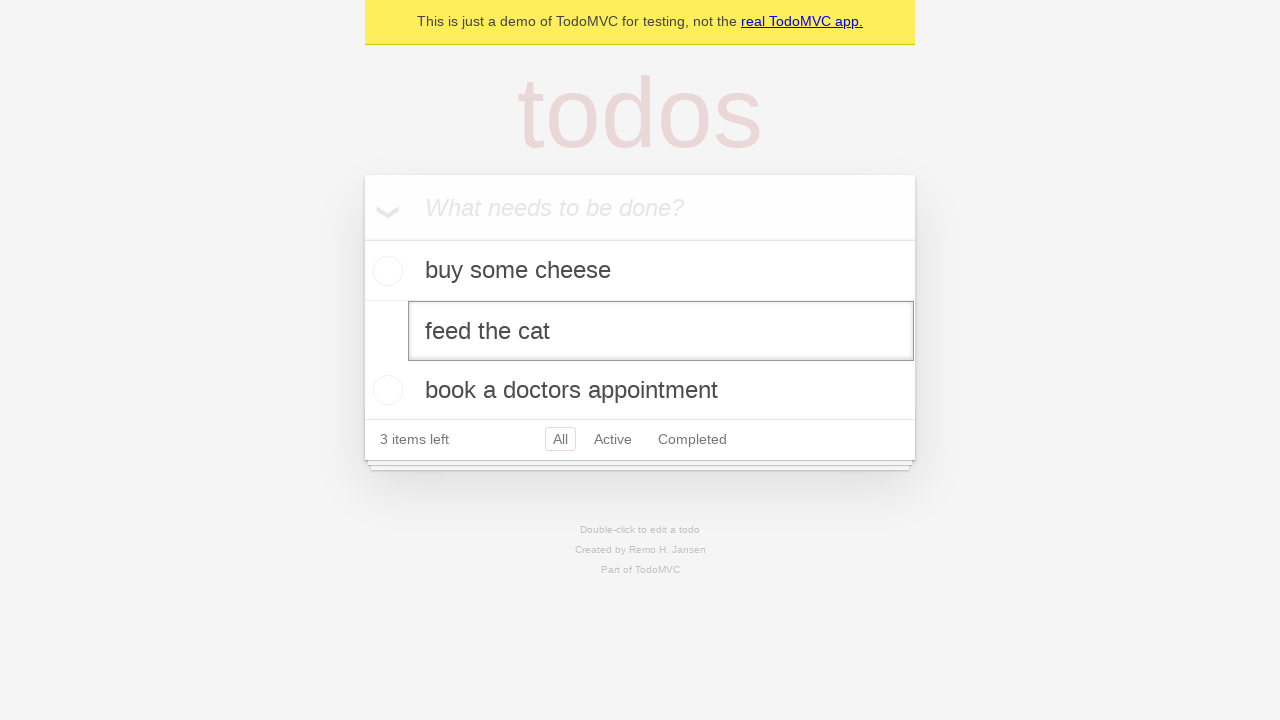

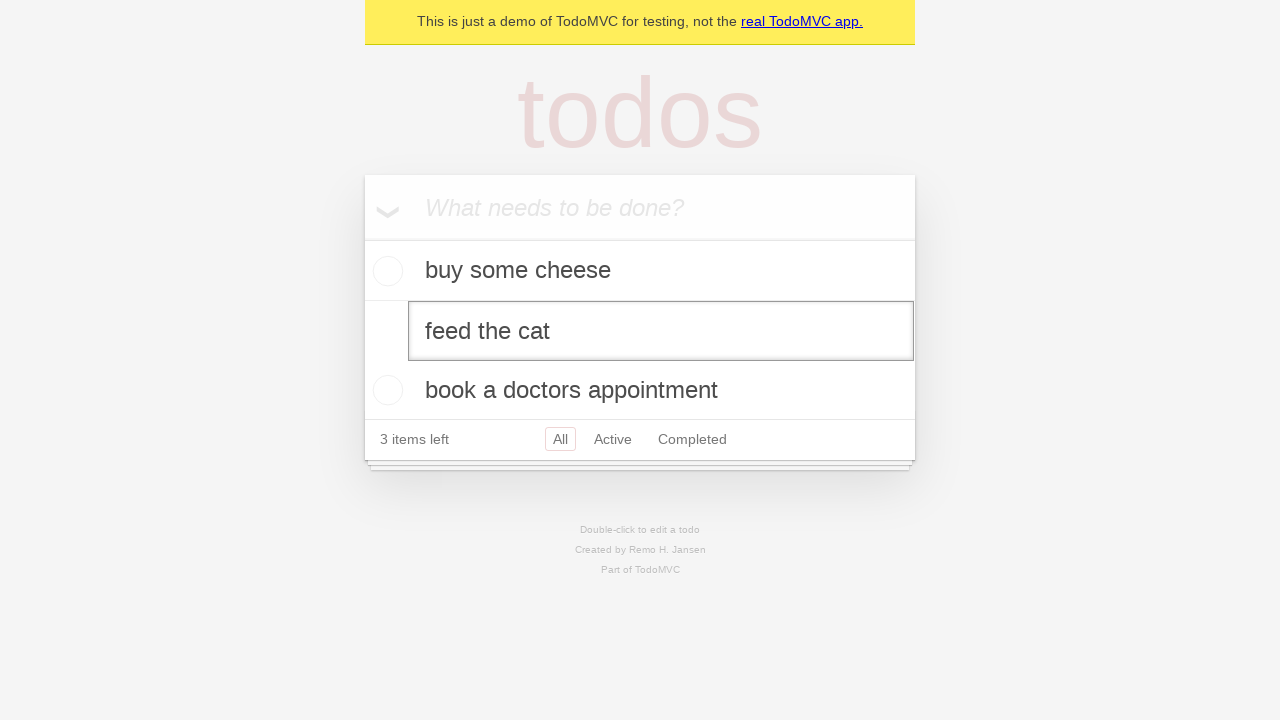